Tests drag and drop functionality on jQuery UI demo page by dragging an element to a specific offset position

Starting URL: https://jqueryui.com/droppable/

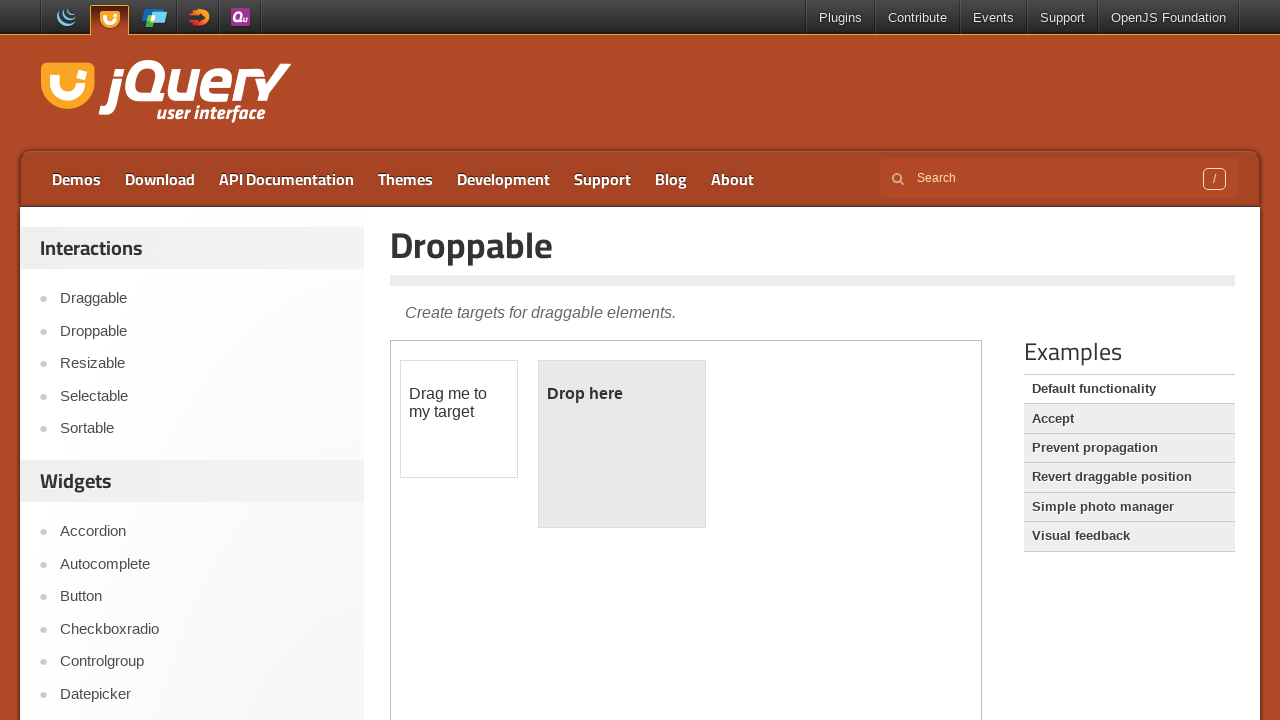

Located demo iframe
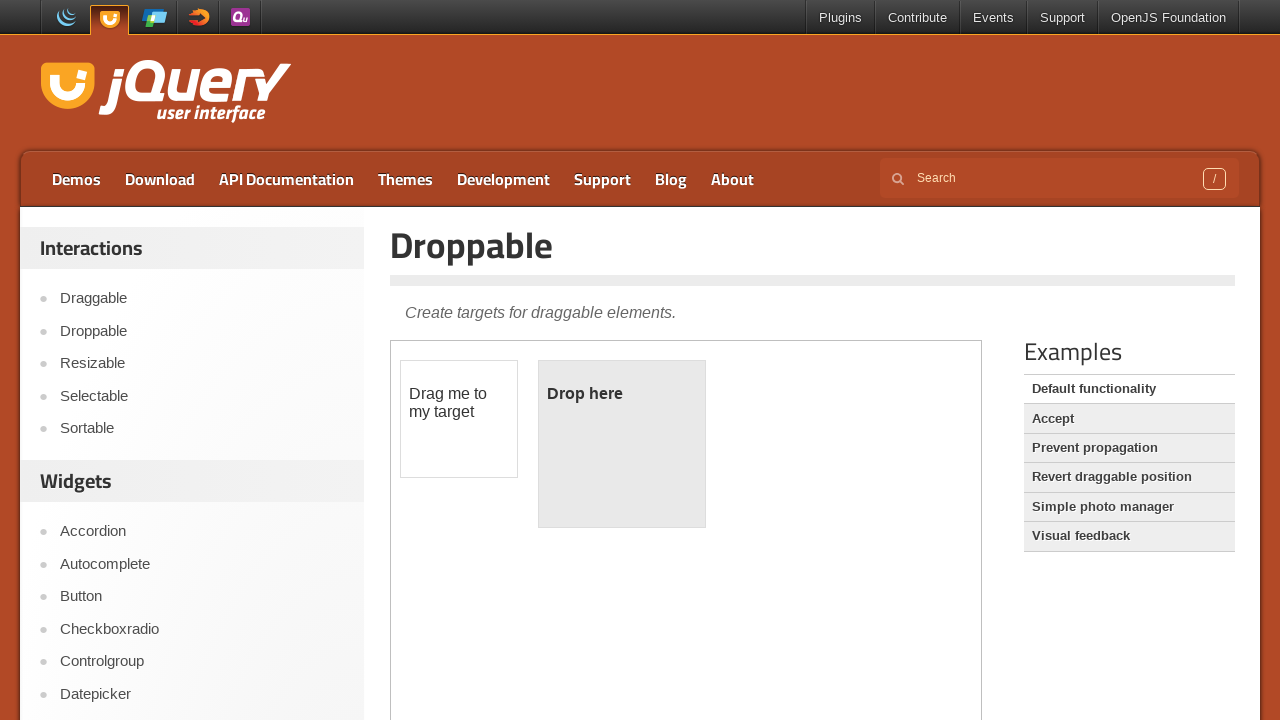

Located draggable element with id 'draggable'
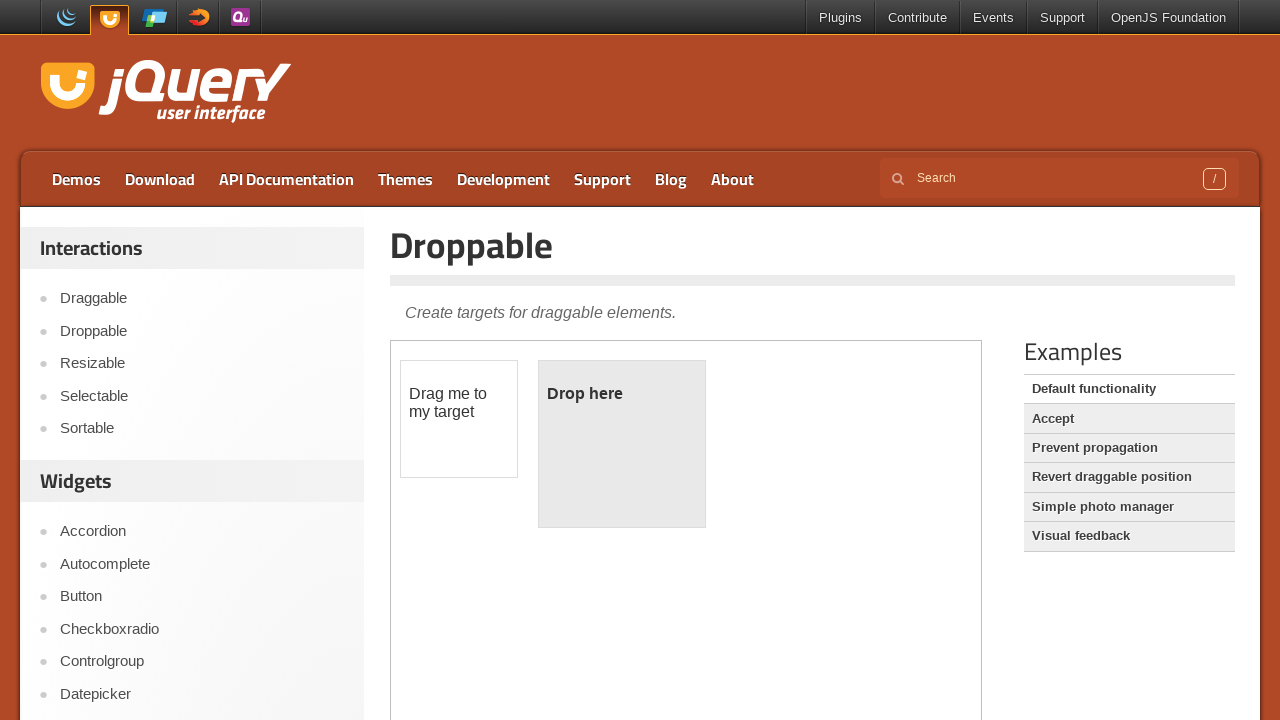

Retrieved bounding box of draggable element
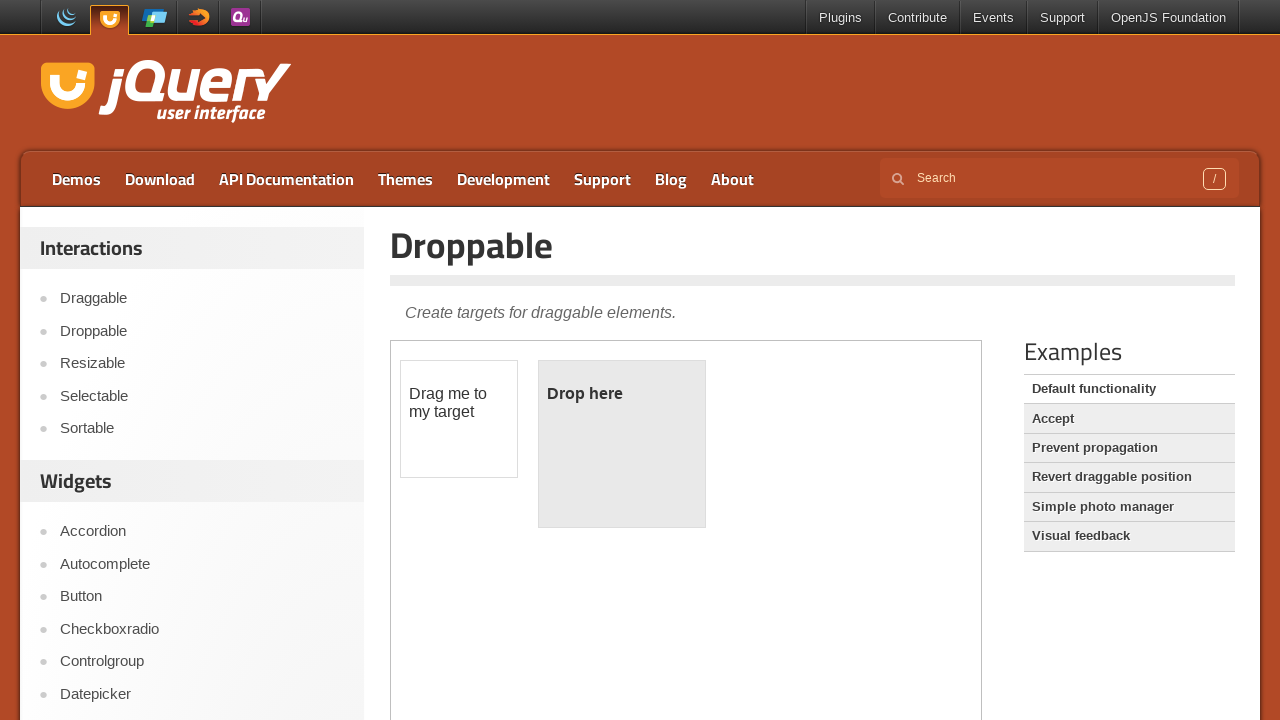

Moved mouse to center of draggable element at (459, 419)
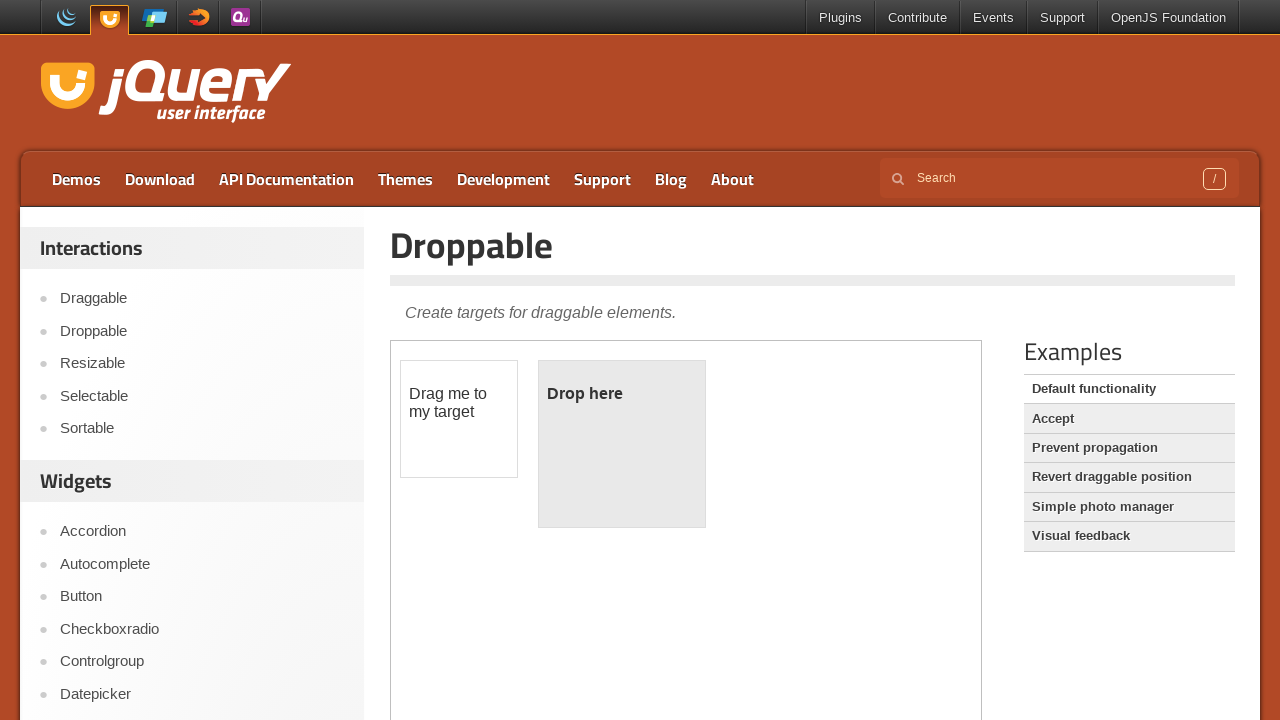

Pressed mouse button down to start drag at (459, 419)
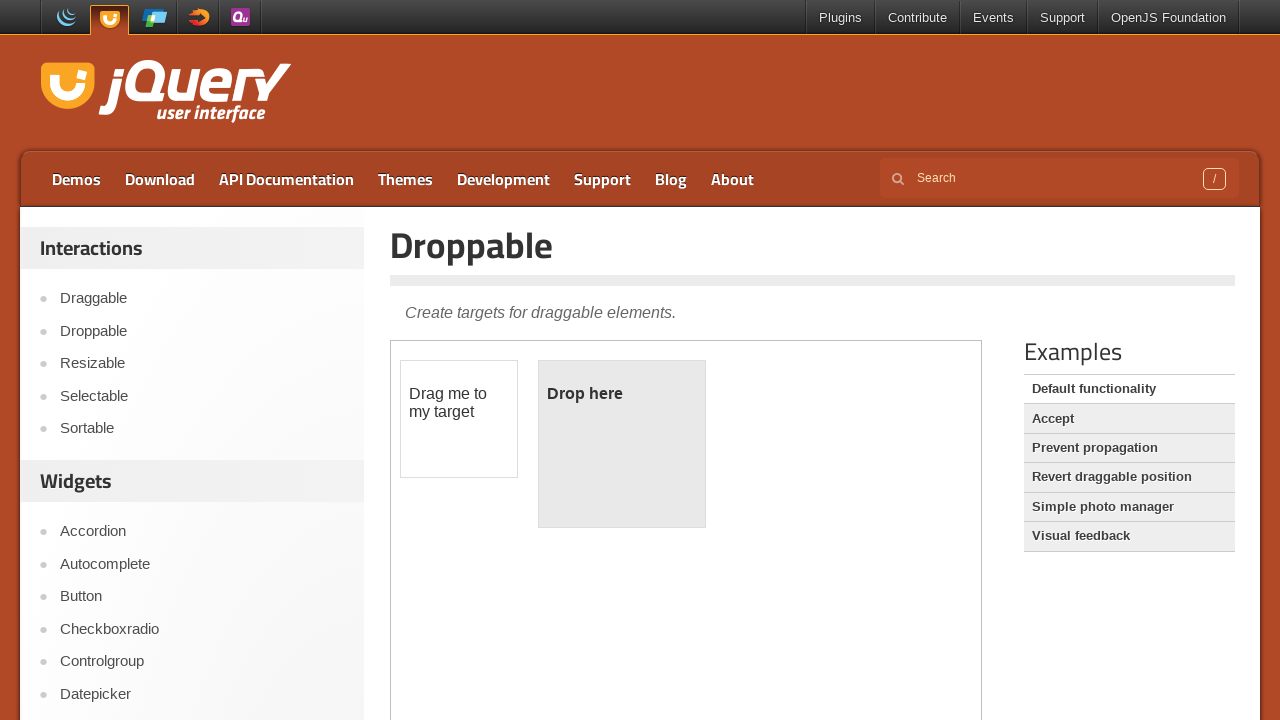

Moved mouse to target position with offset (60, 100) at (519, 519)
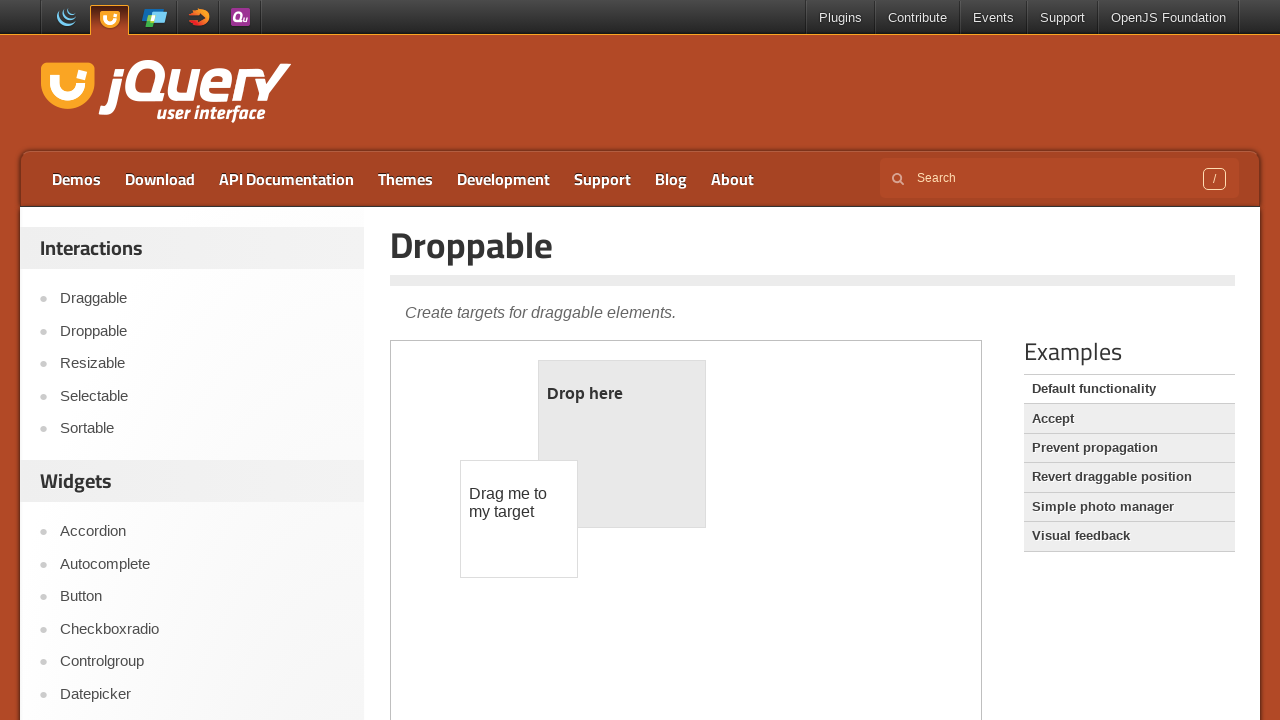

Released mouse button to complete drag and drop at (519, 519)
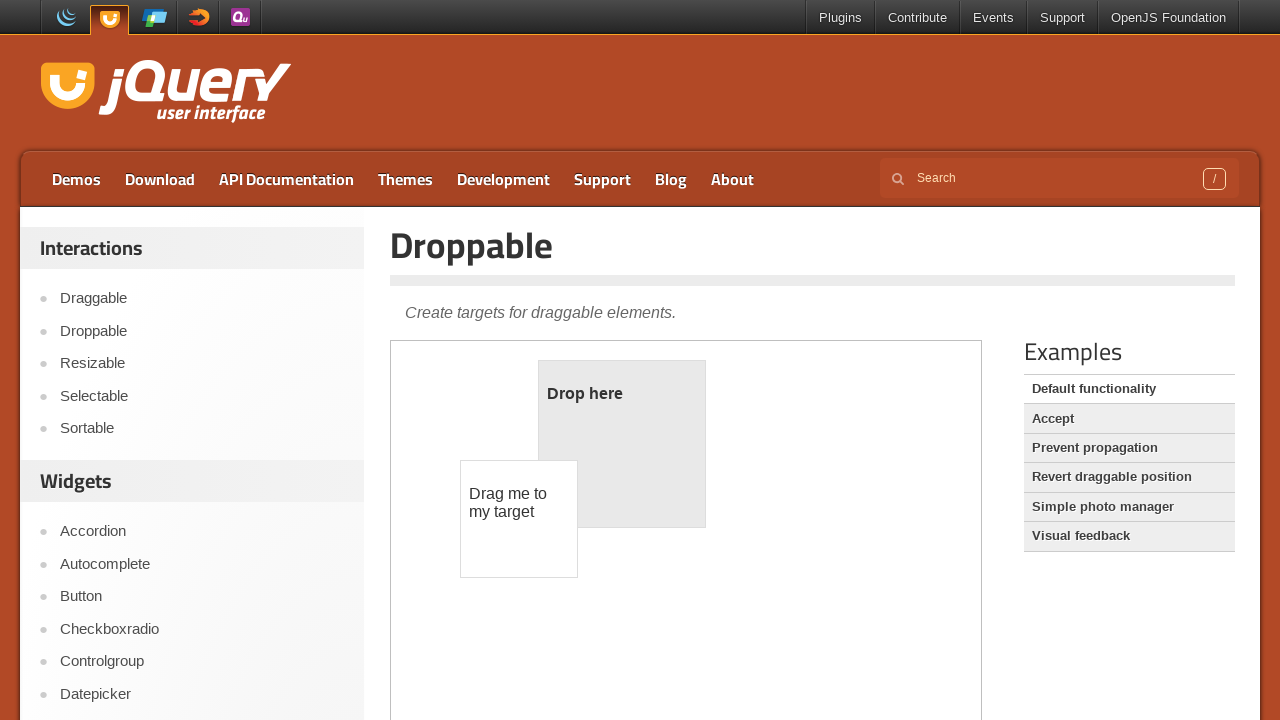

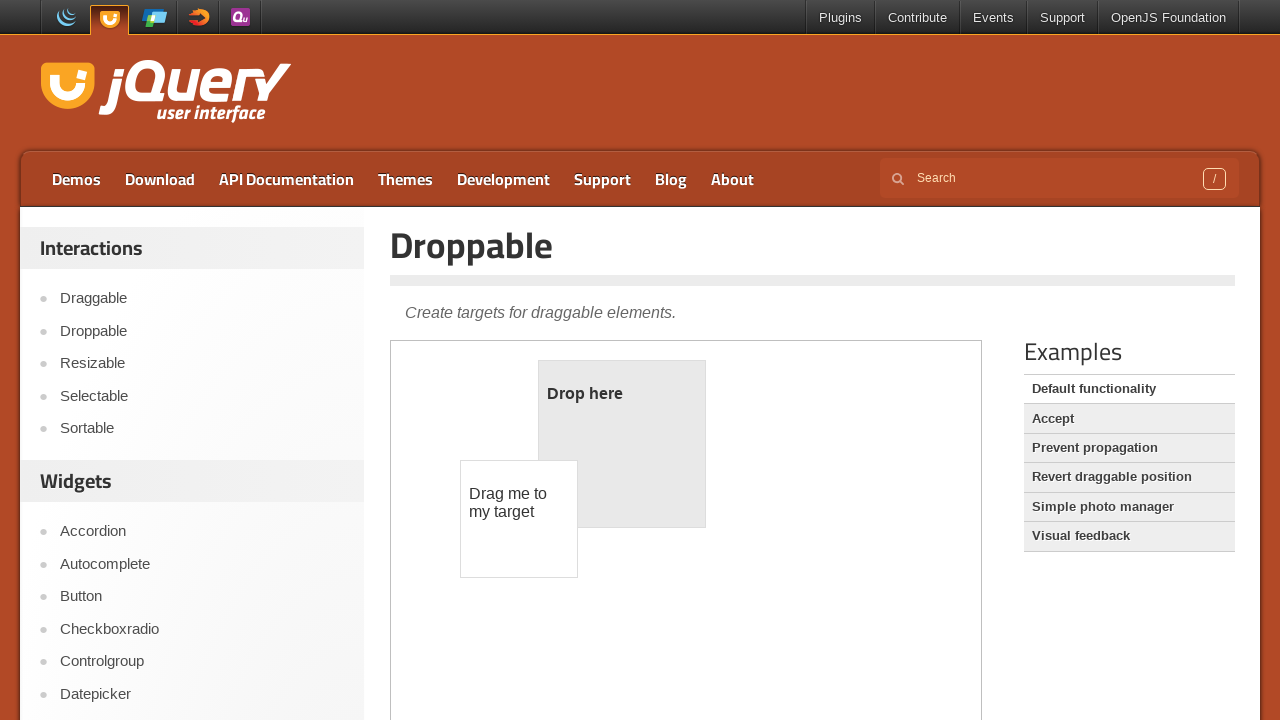